Opens the OrangeHRM demo login page and waits for it to load, verifying the page is accessible.

Starting URL: https://opensource-demo.orangehrmlive.com/web/index.php/auth/login

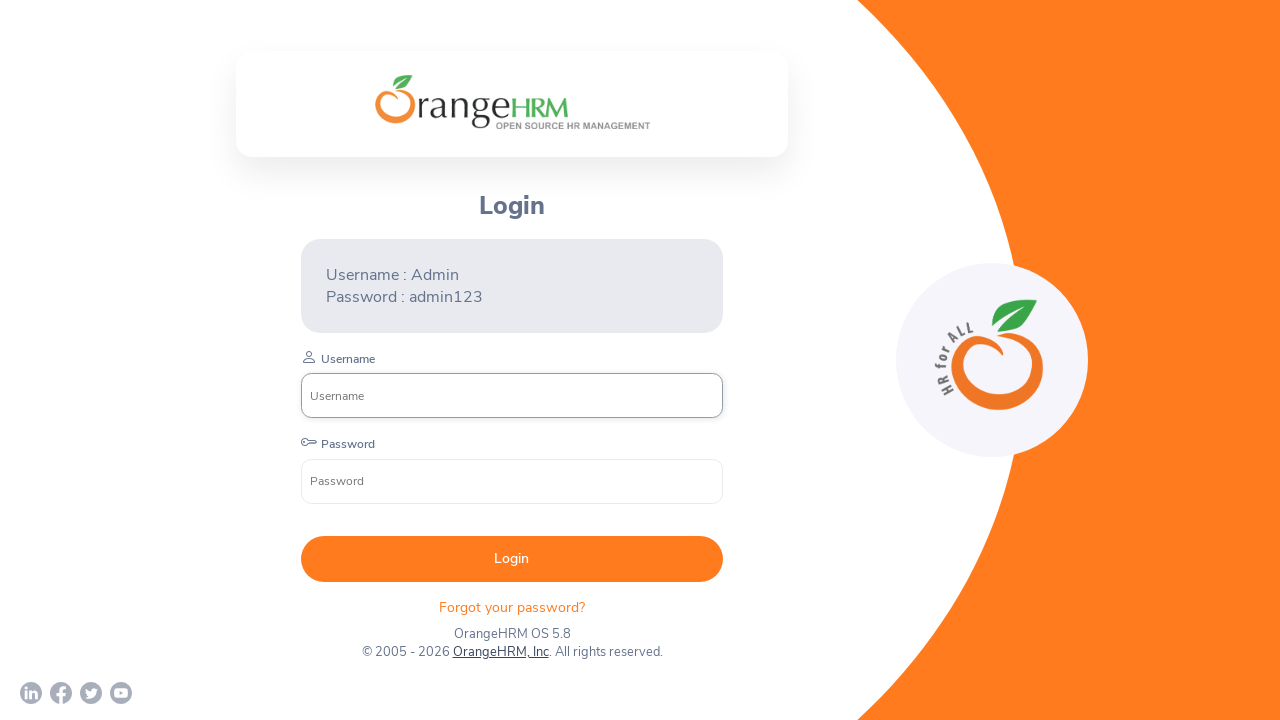

OrangeHRM login page fully loaded and network idle
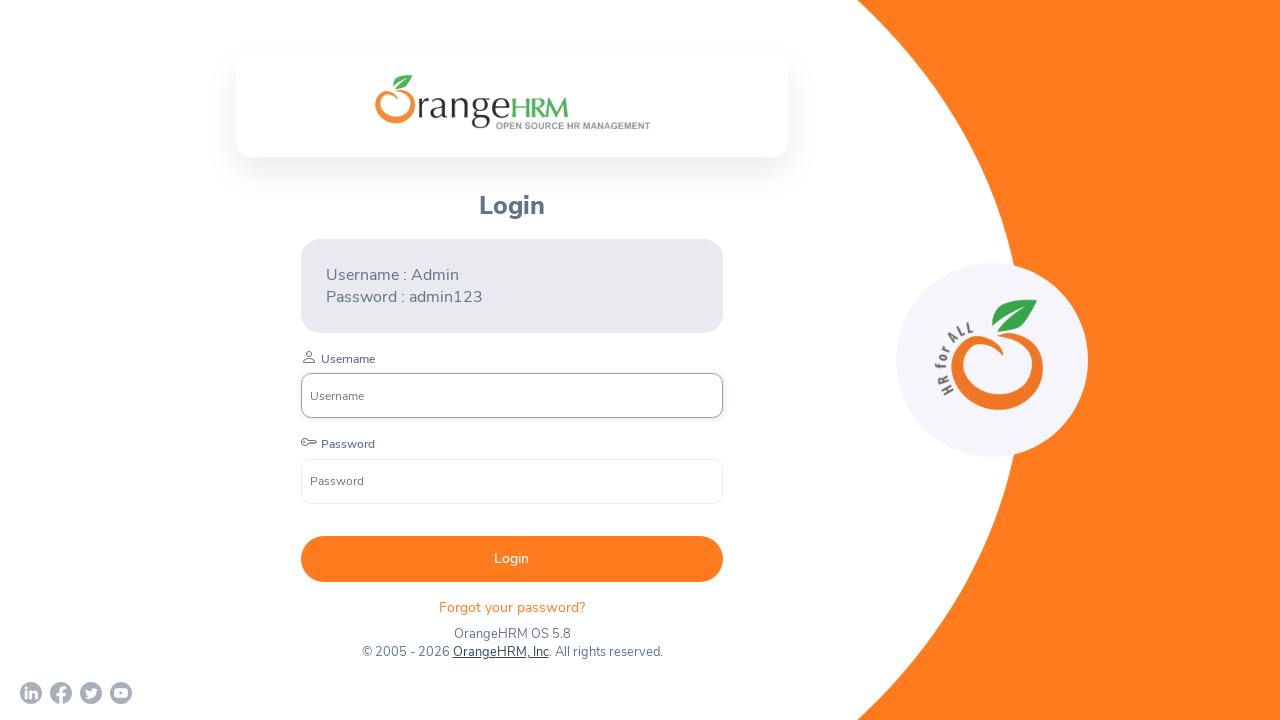

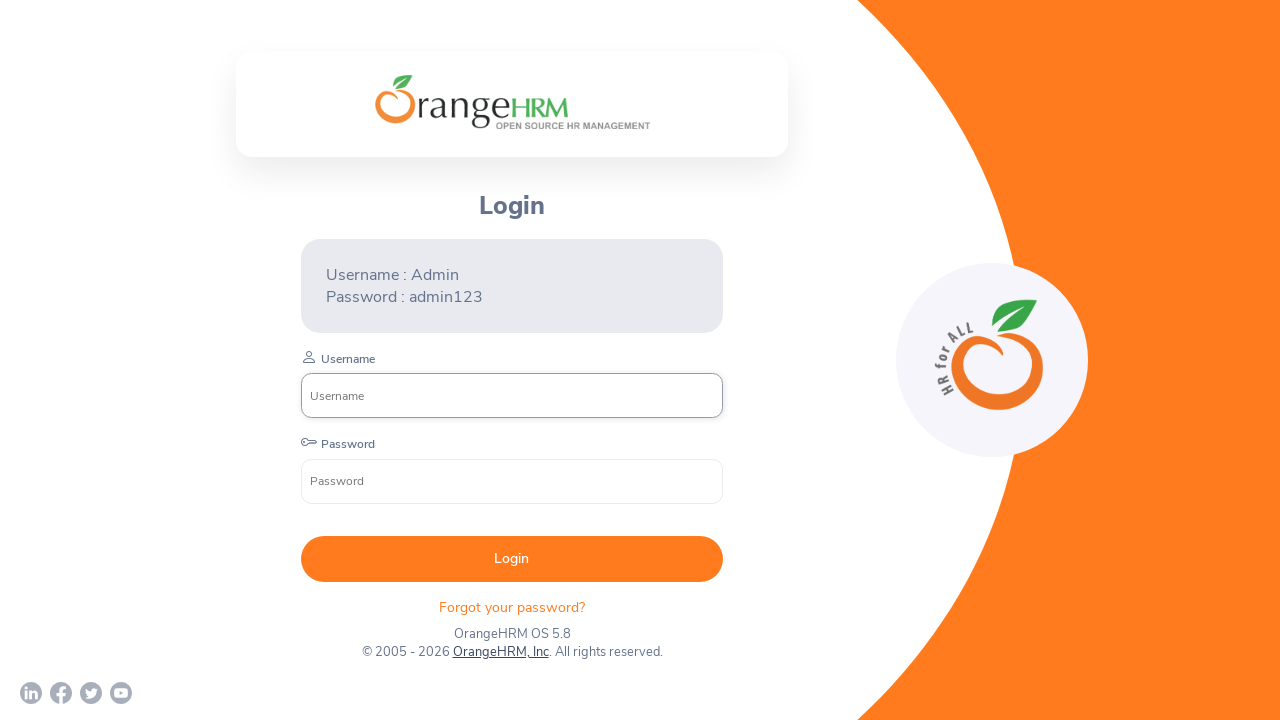